Tests the Contact Us functionality by opening the contact form, filling in name, email, and message fields, then submitting the form

Starting URL: https://crio-qkart-frontend-qa.vercel.app/

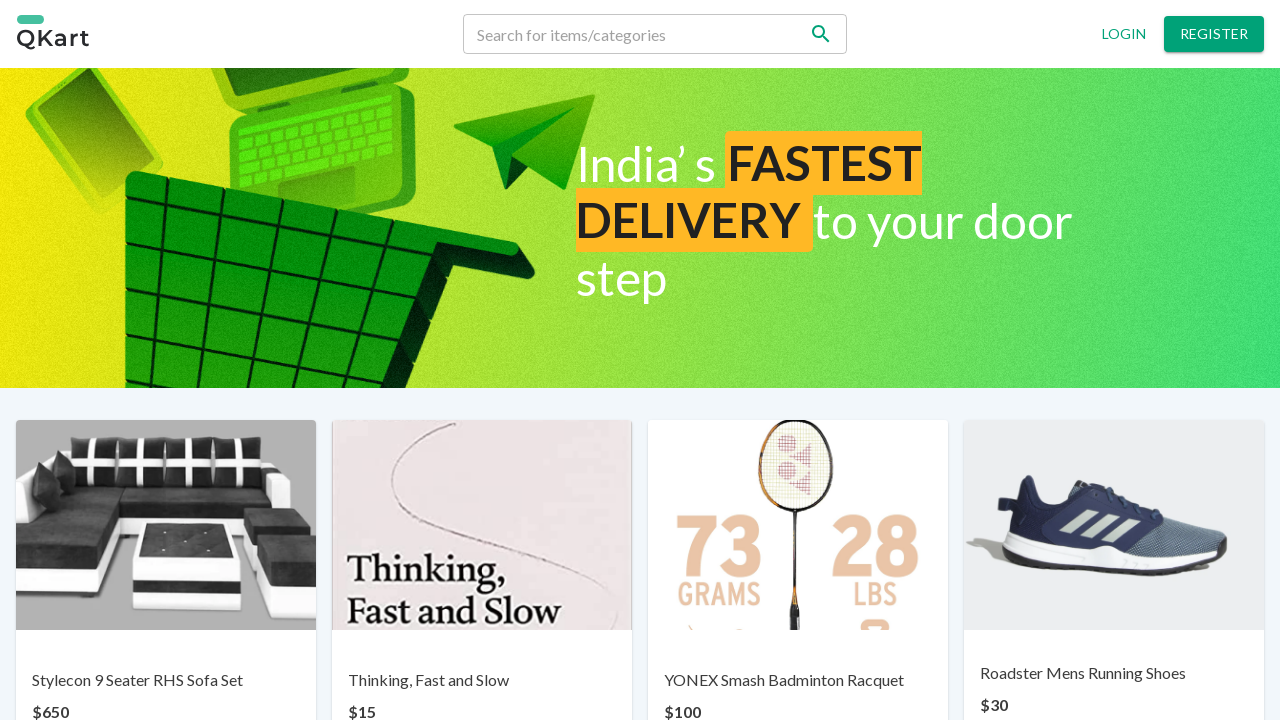

Clicked on Contact us link at (670, 667) on text=Contact us
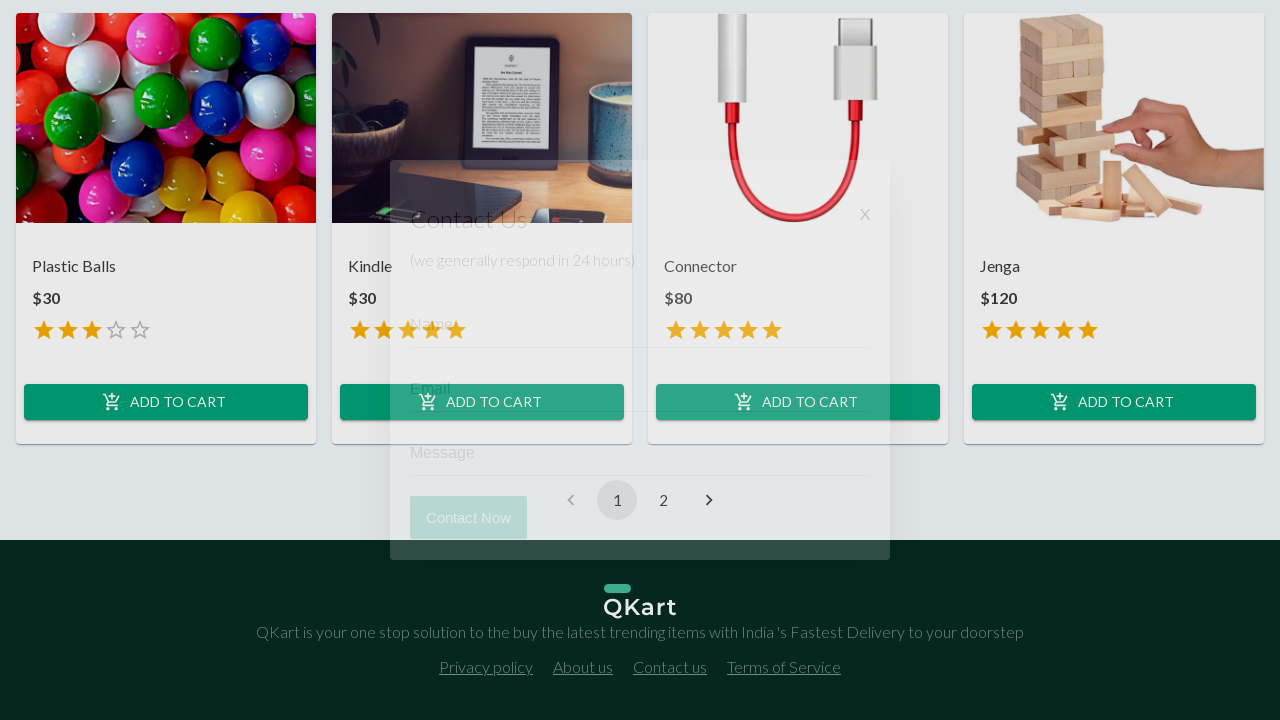

Filled in name field with 'John Smith' on input[placeholder='Name']
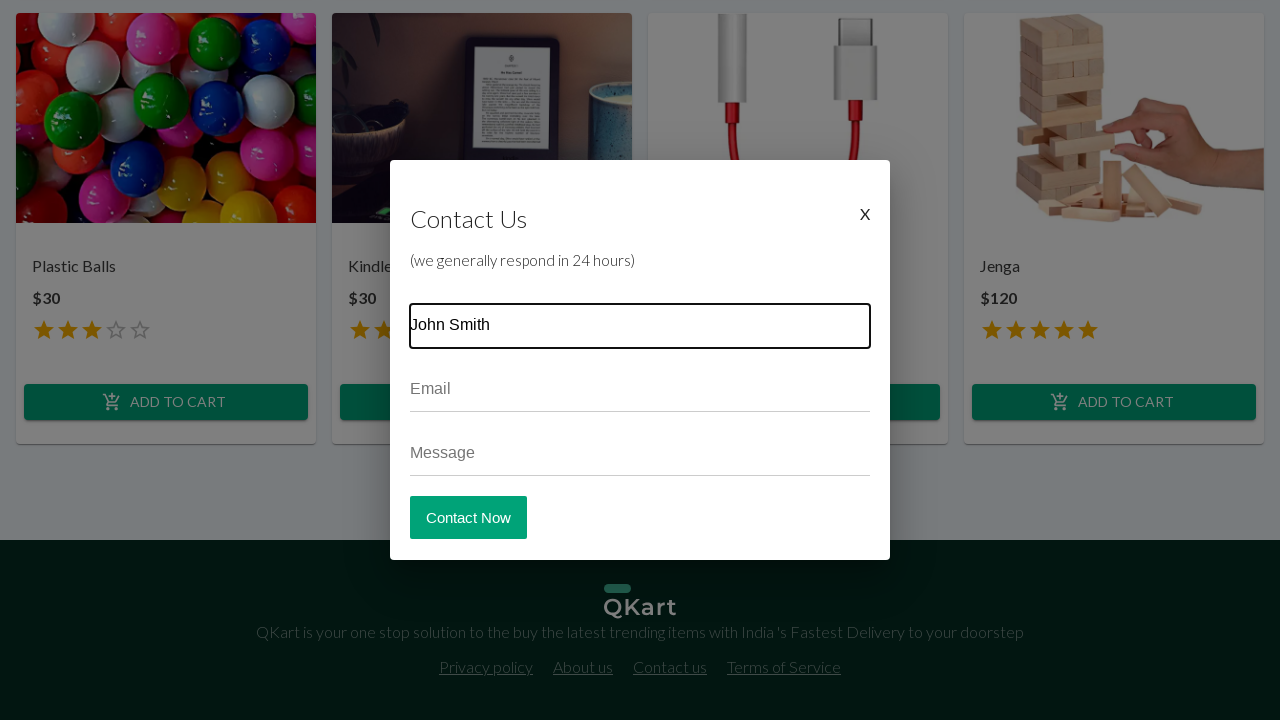

Filled in email field with 'johnsmith@example.com' on input[placeholder='Email']
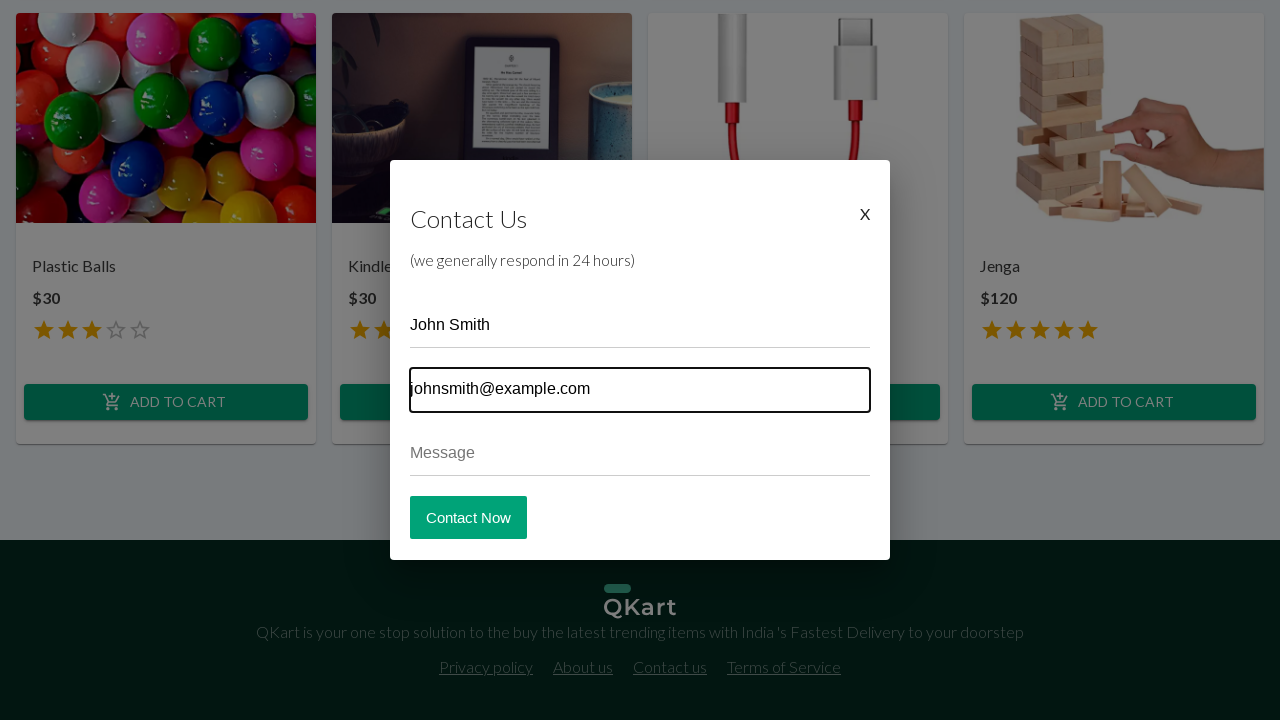

Filled in message field with 'This is a test inquiry about your products' on input[placeholder='Message']
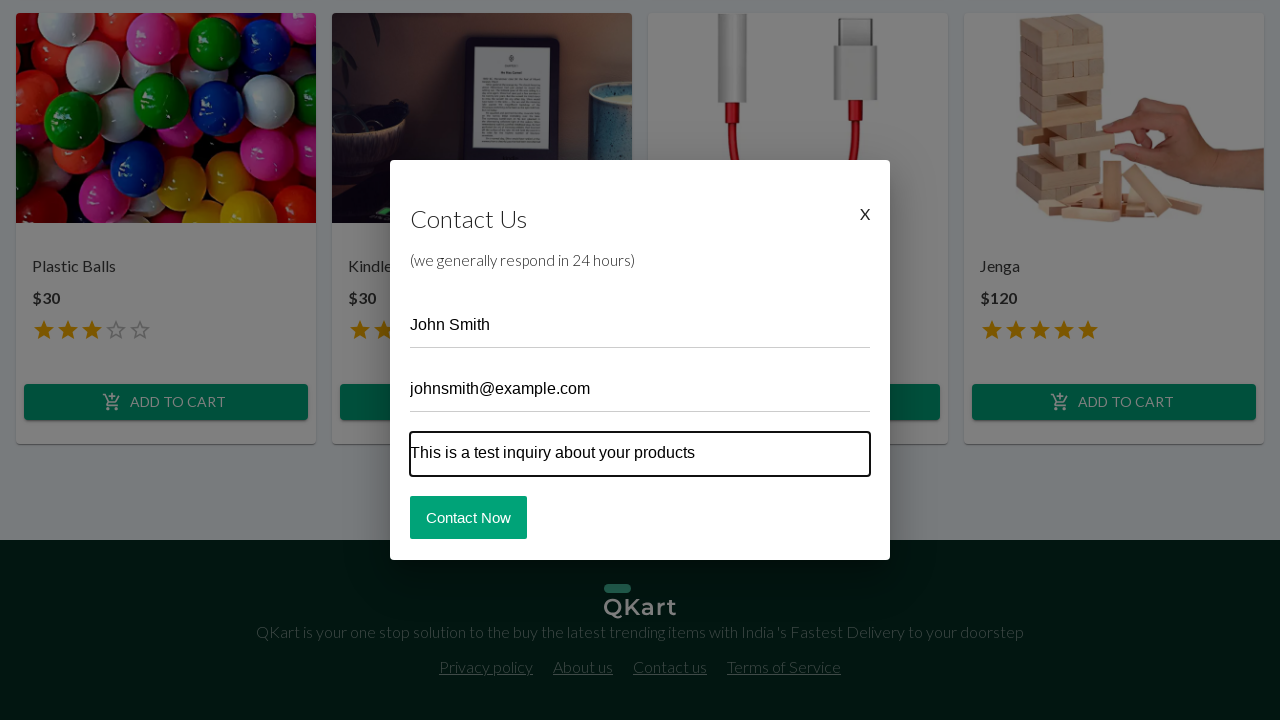

Clicked Contact Now button to submit the form at (468, 517) on button:has-text('Contact Now')
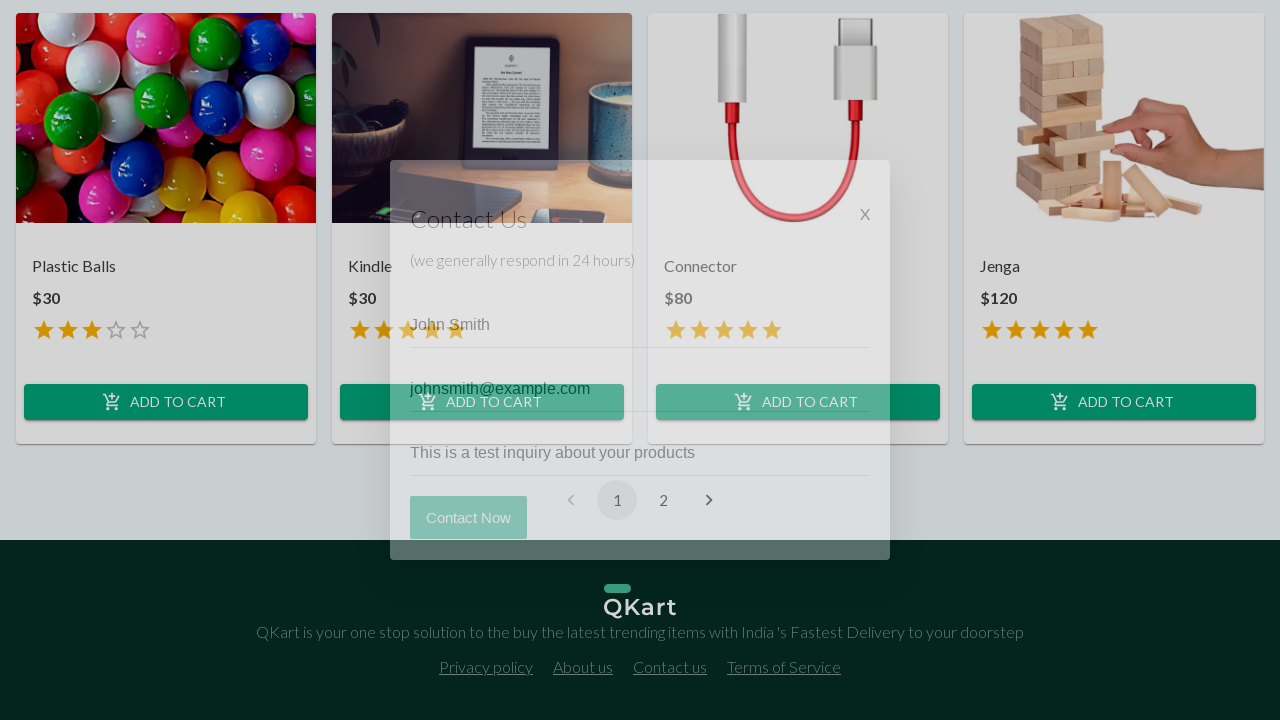

Contact form submitted successfully - Contact Now button hidden
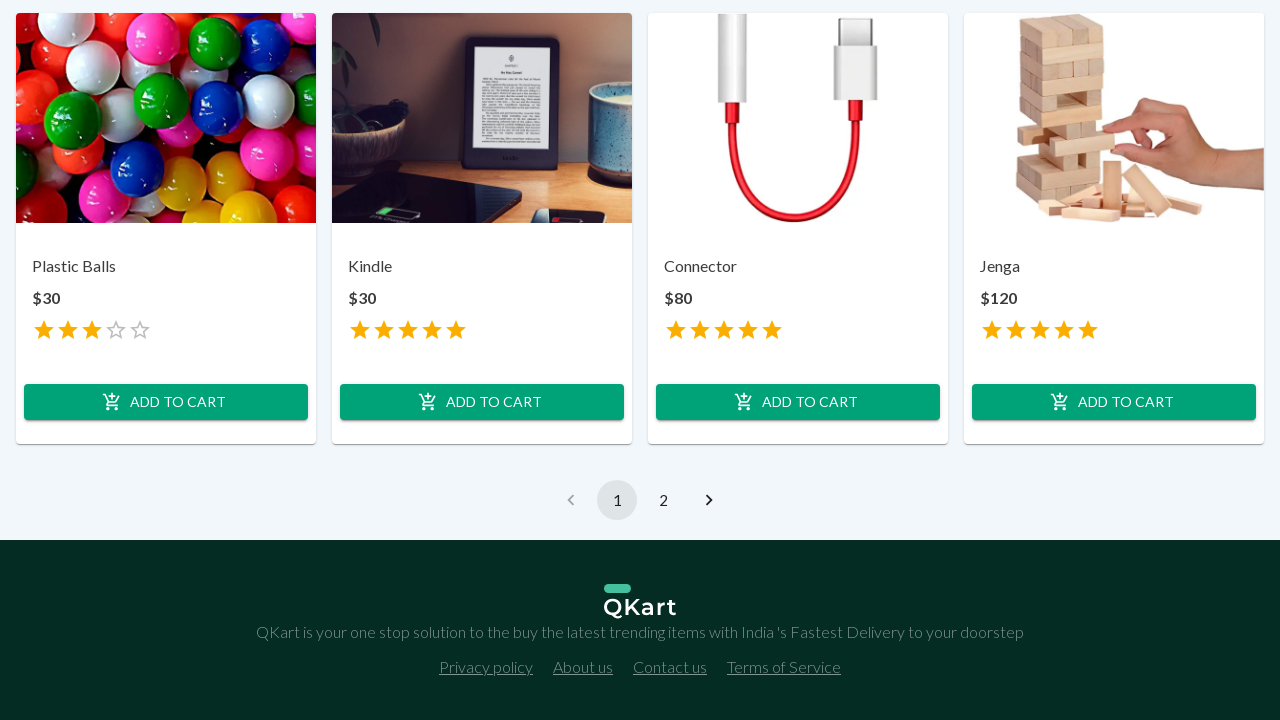

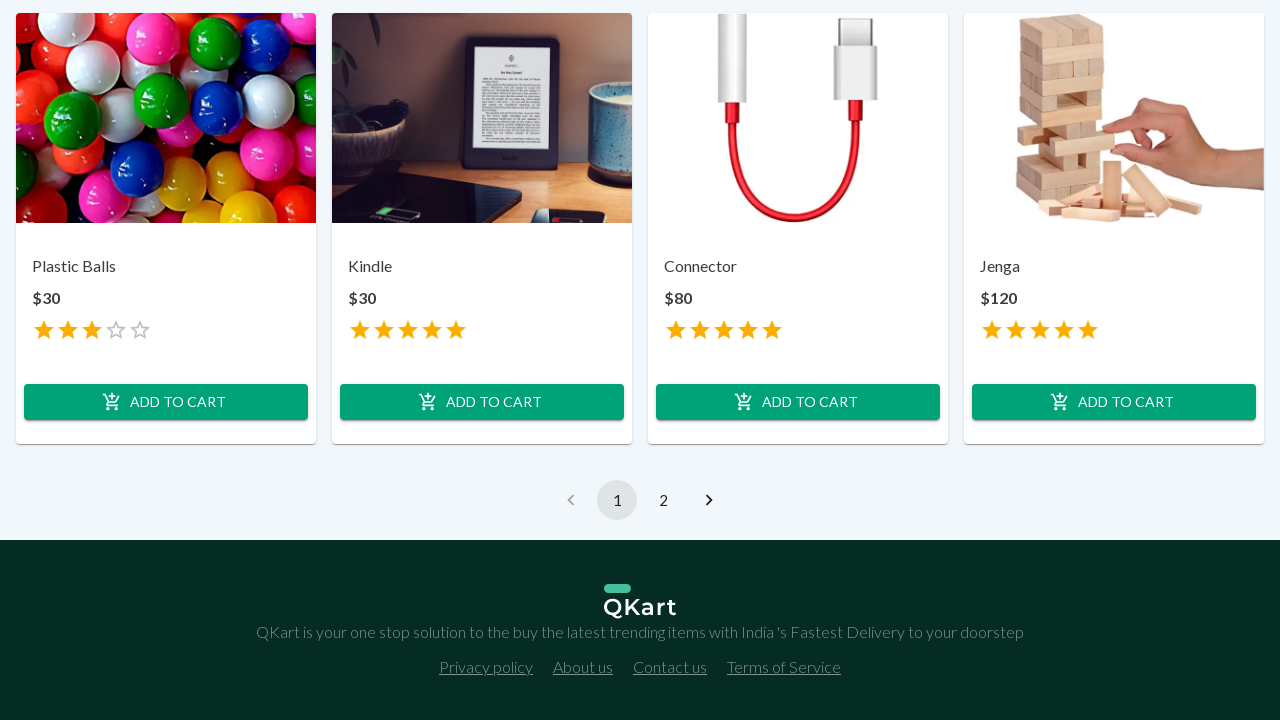